Tests browser window and tab handling functionality by opening new tabs and windows, switching between them, and closing them

Starting URL: https://demoqa.com/browser-windows

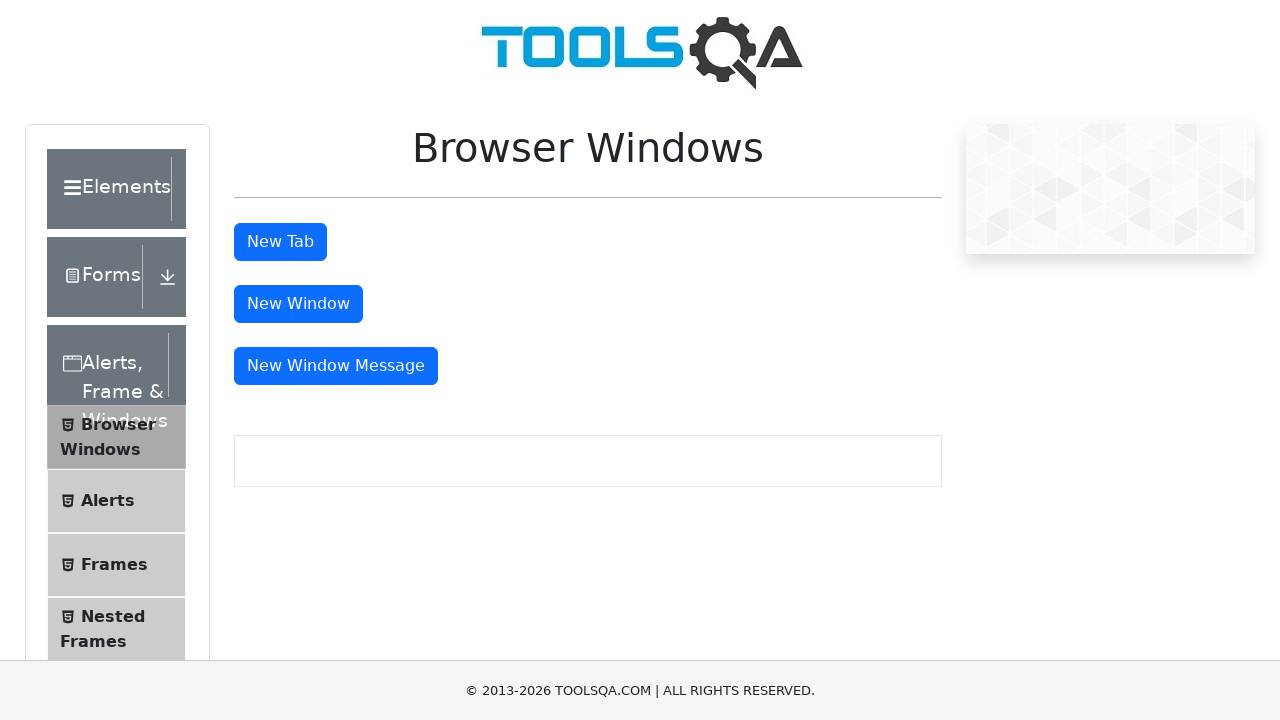

Clicked button to open new tab at (280, 242) on #tabButton
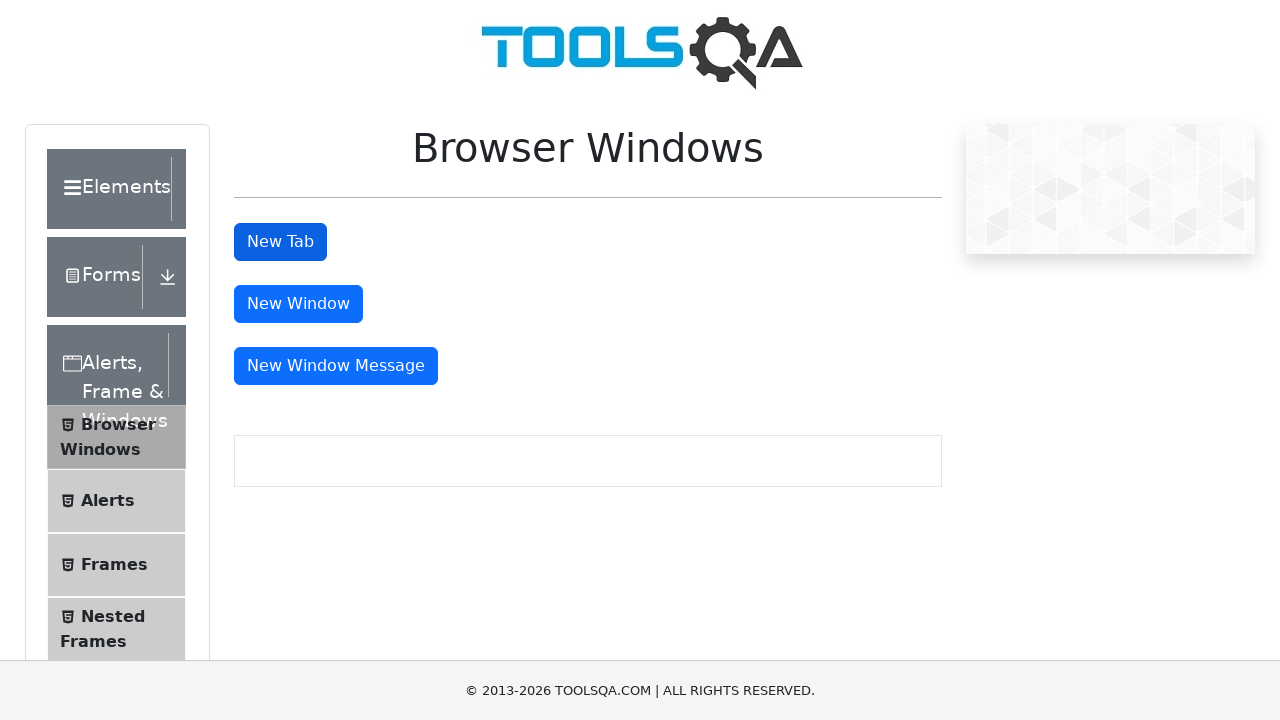

Retrieved list of all pages/tabs from context
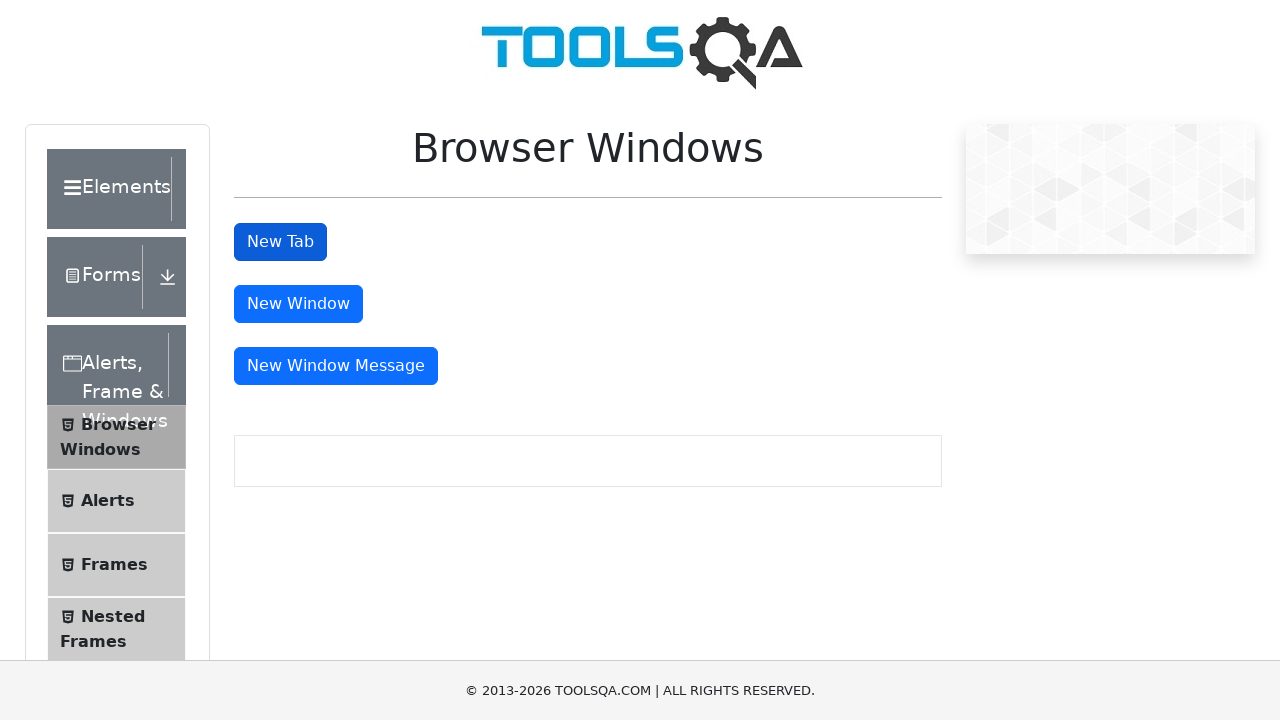

Switched to newly opened tab
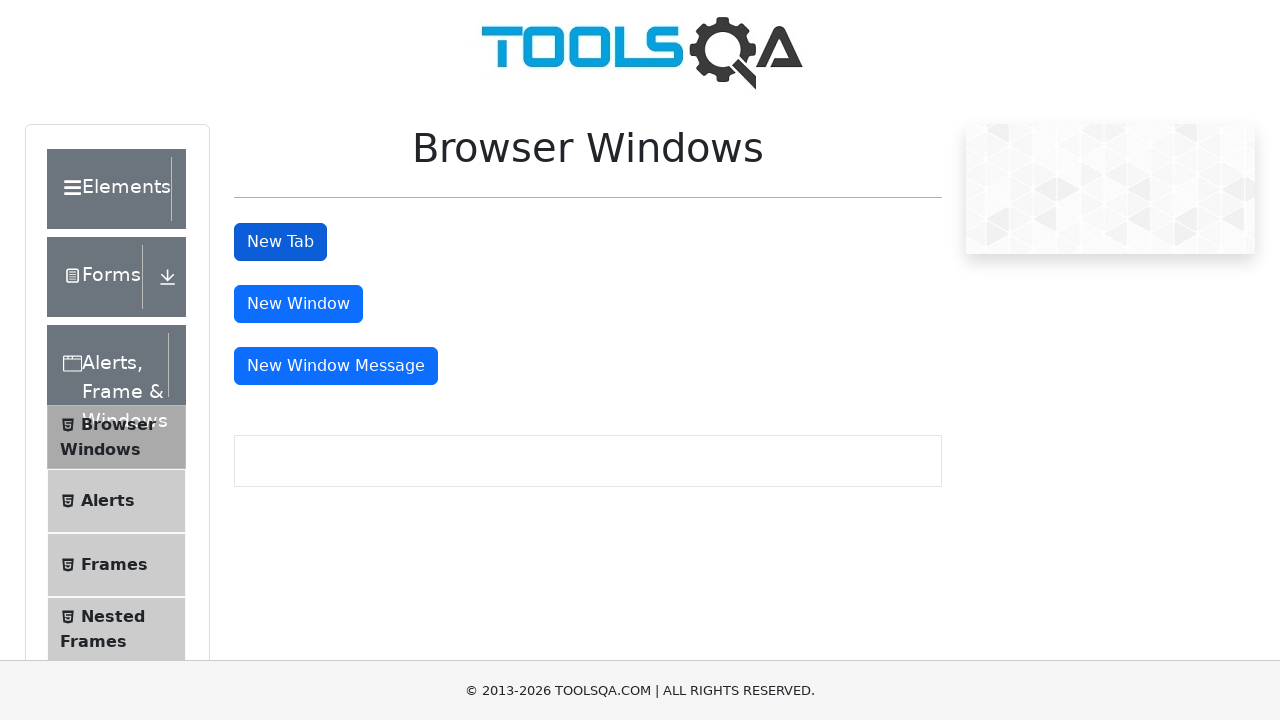

Closed the new tab
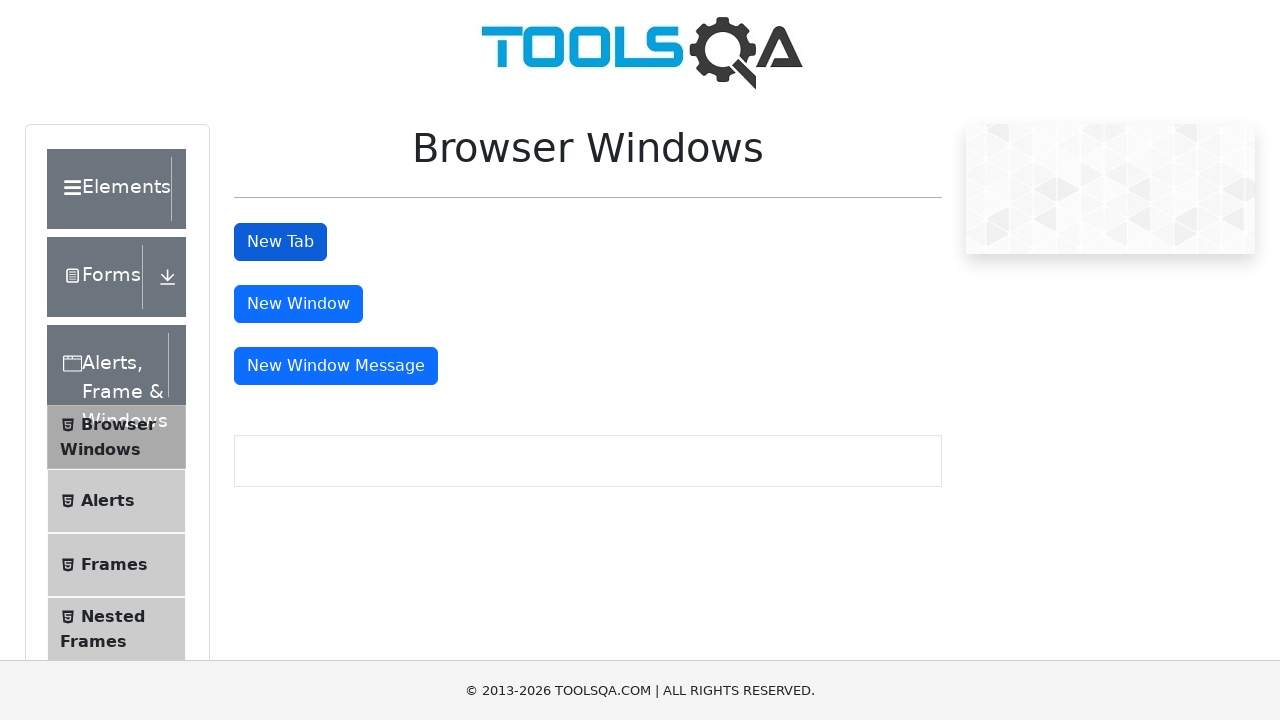

Clicked button to open new window at (298, 304) on #windowButton
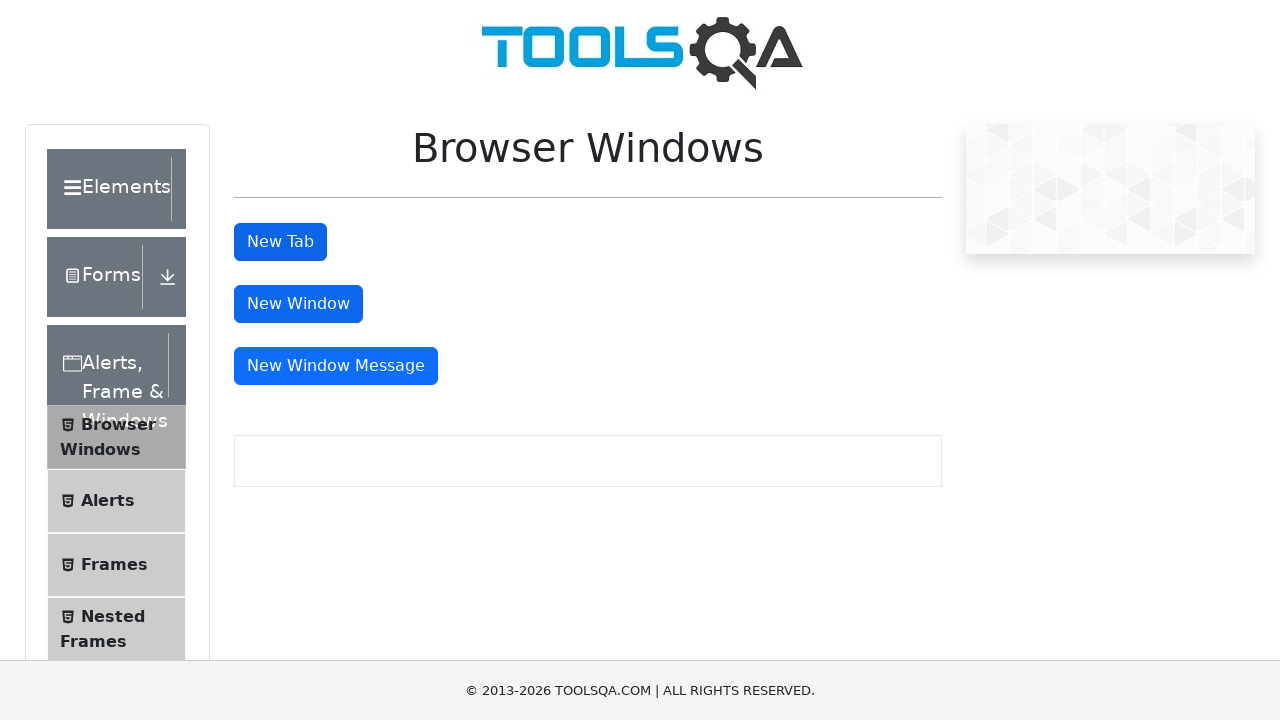

Retrieved updated list of all pages/windows from context
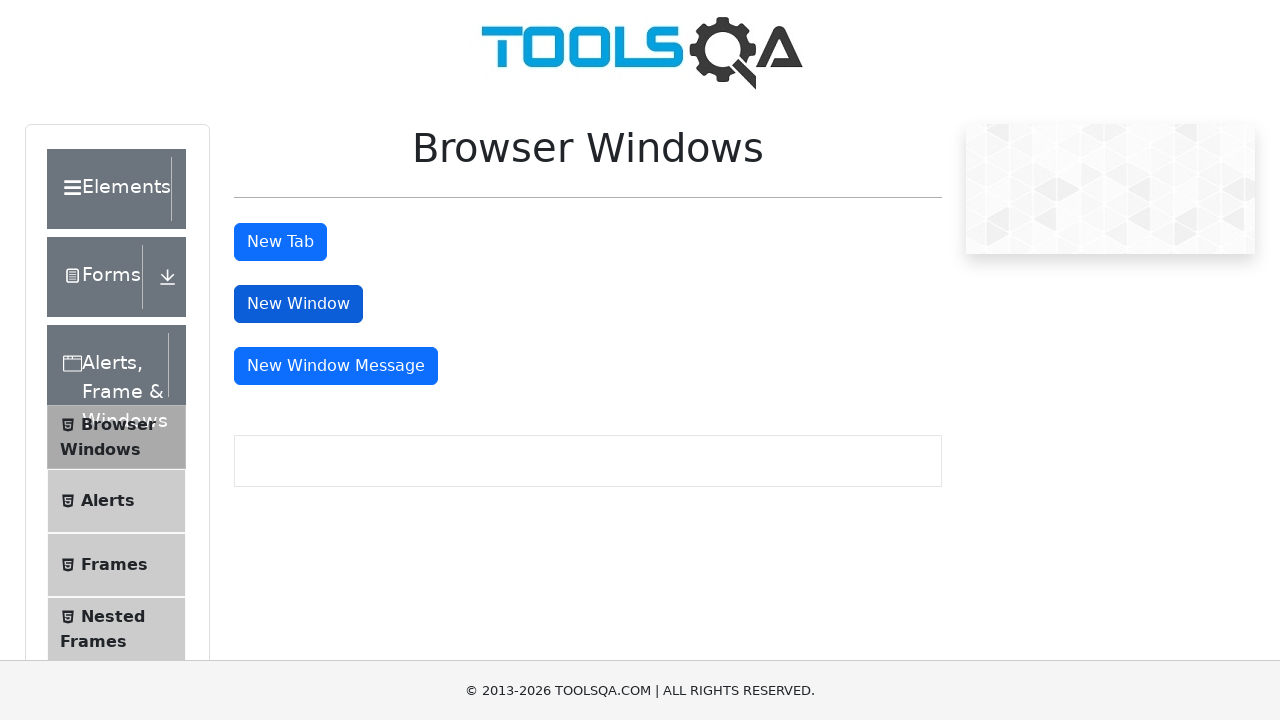

Switched to newly opened window
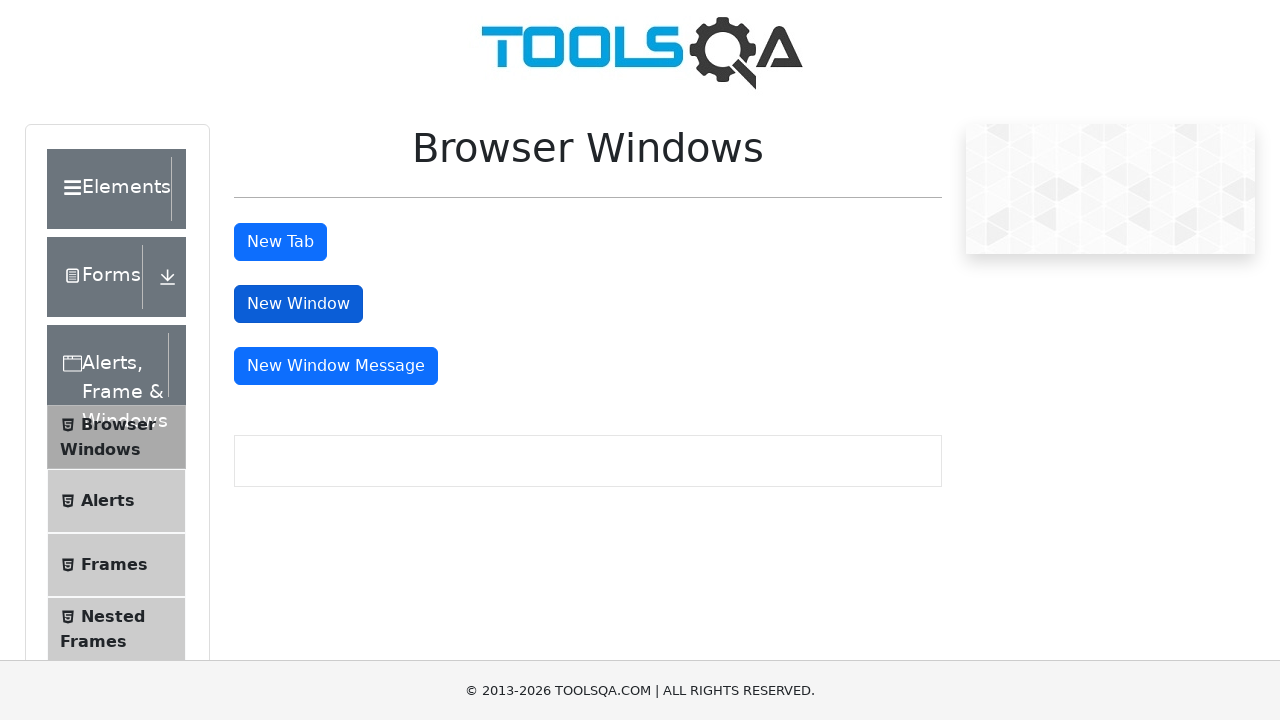

Closed the new window
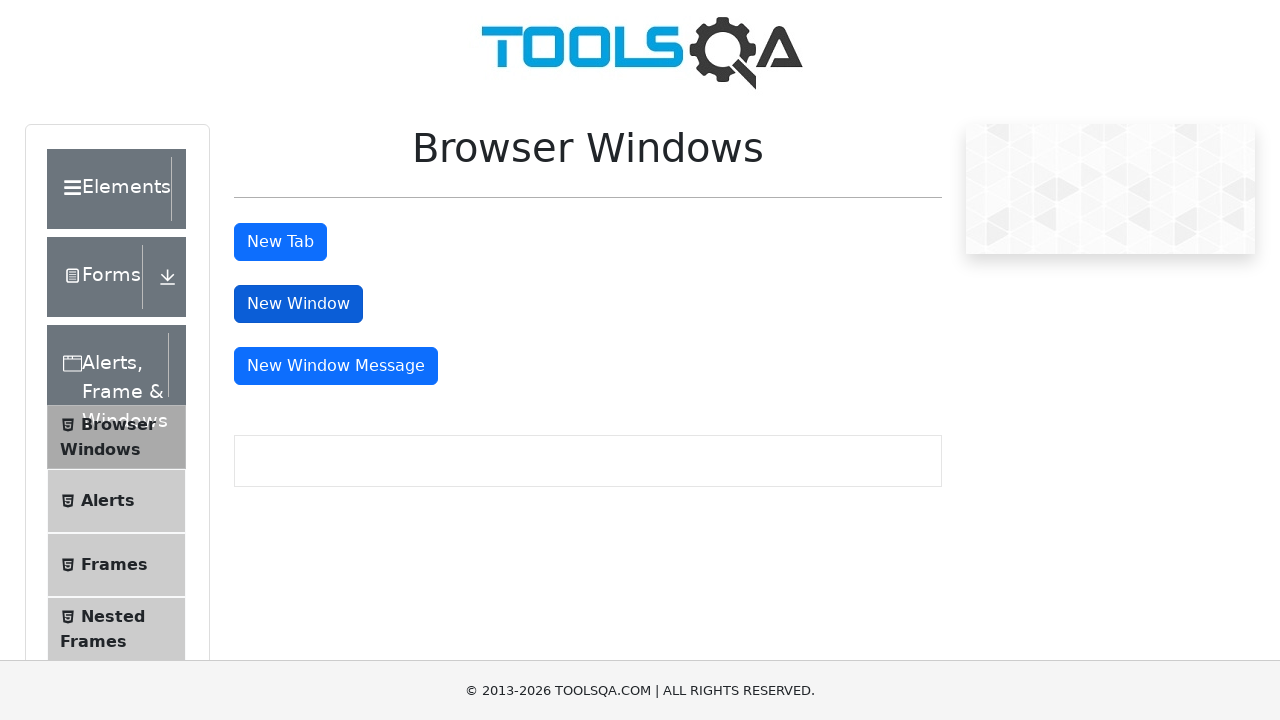

Clicked button to open message window at (336, 366) on #messageWindowButton
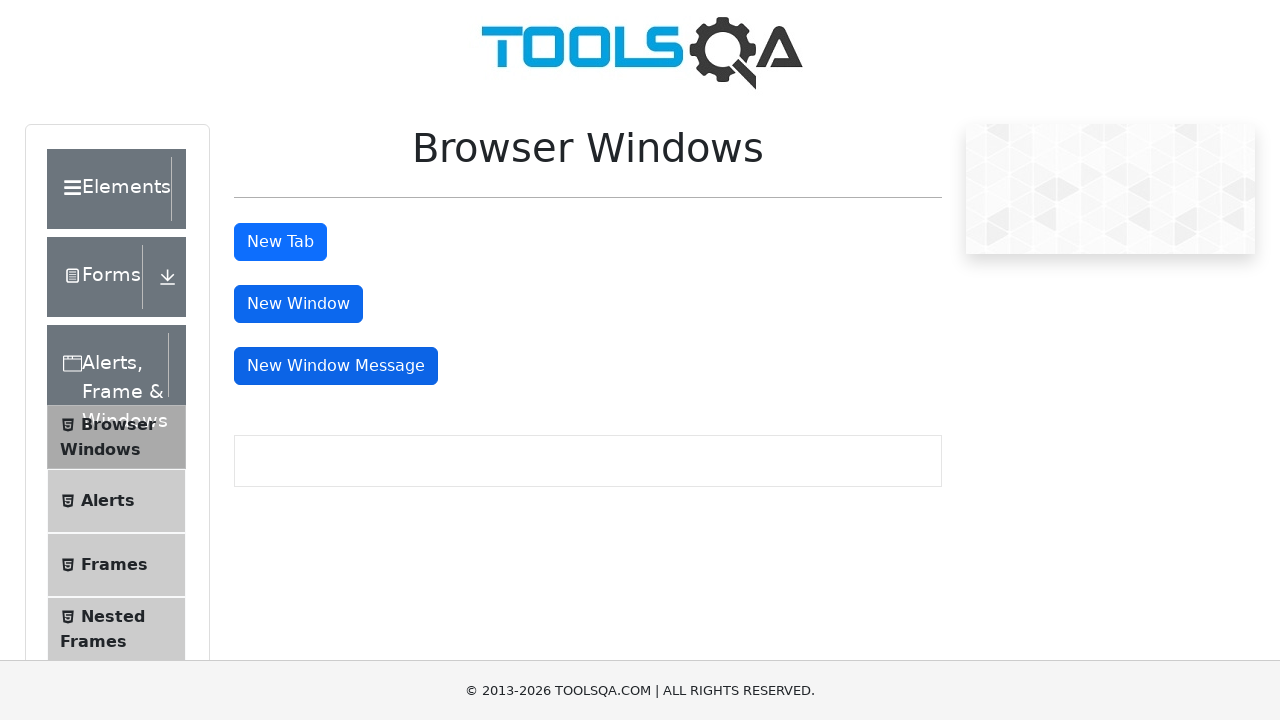

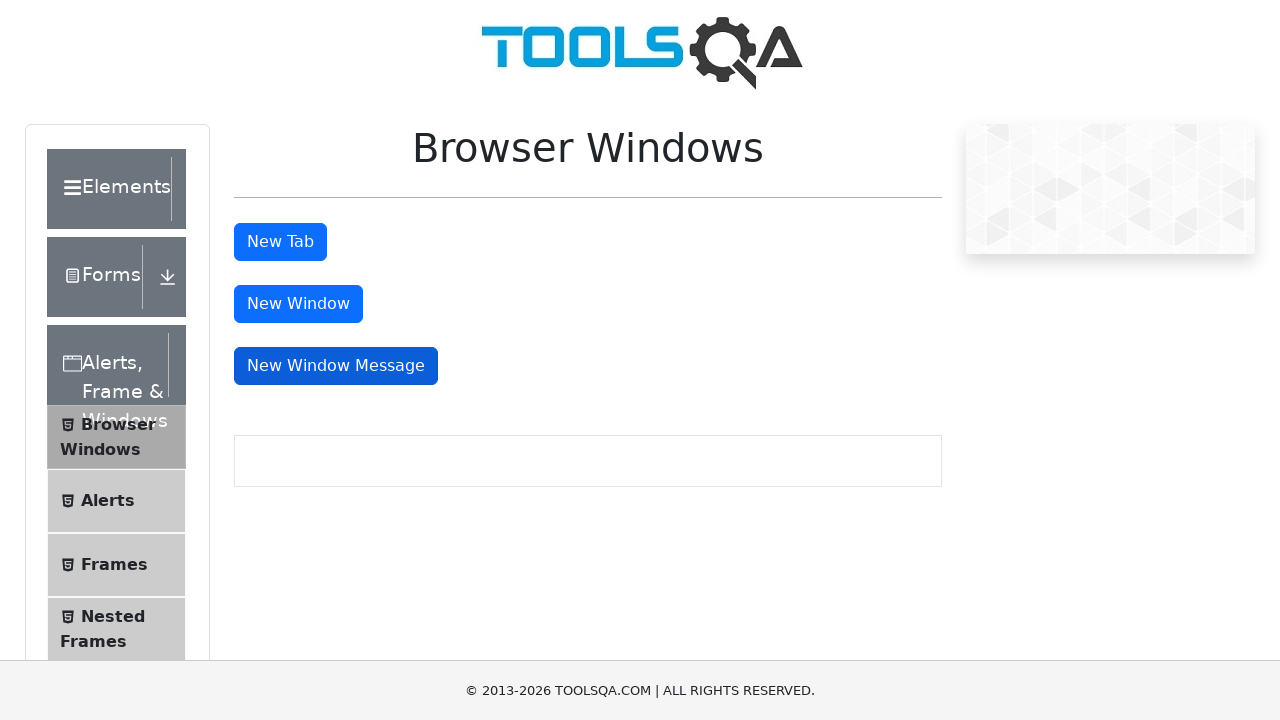